Tests form interaction by reading a custom attribute from an element, calculating a mathematical formula based on that value, filling in the answer, selecting radio and checkbox options, and submitting the form.

Starting URL: https://suninjuly.github.io/get_attribute.html

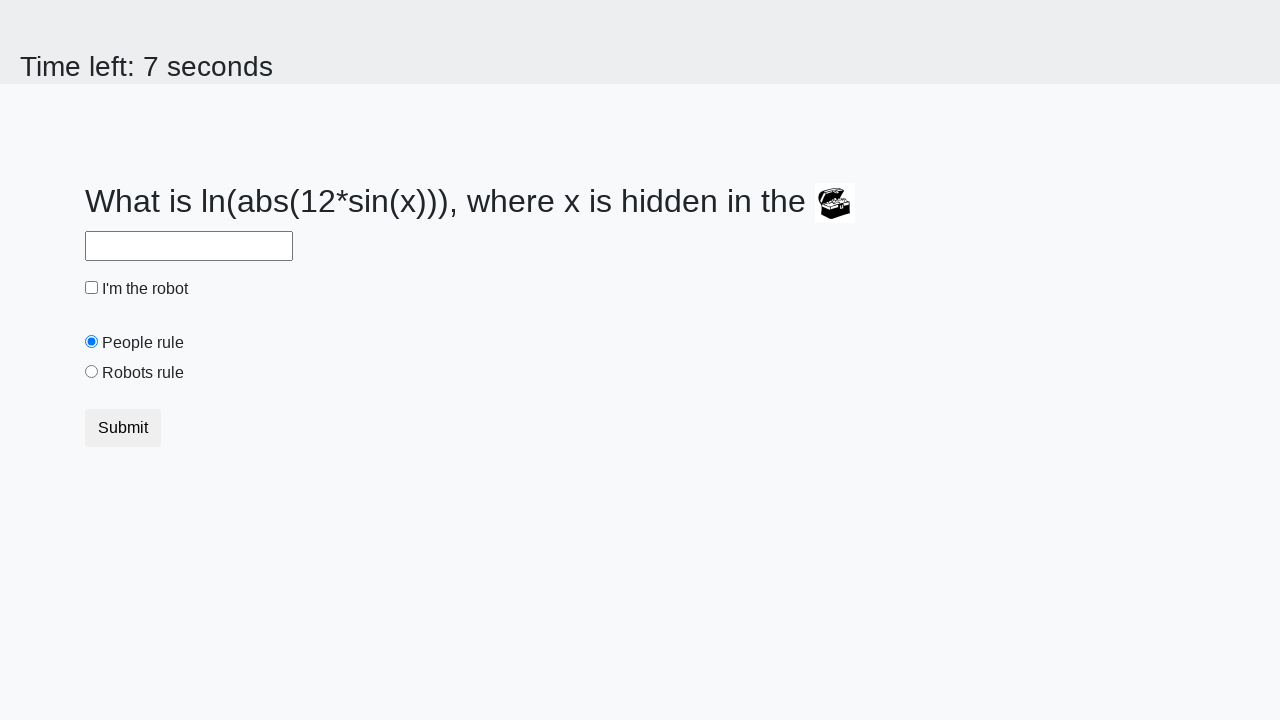

Located the treasure element with custom attribute
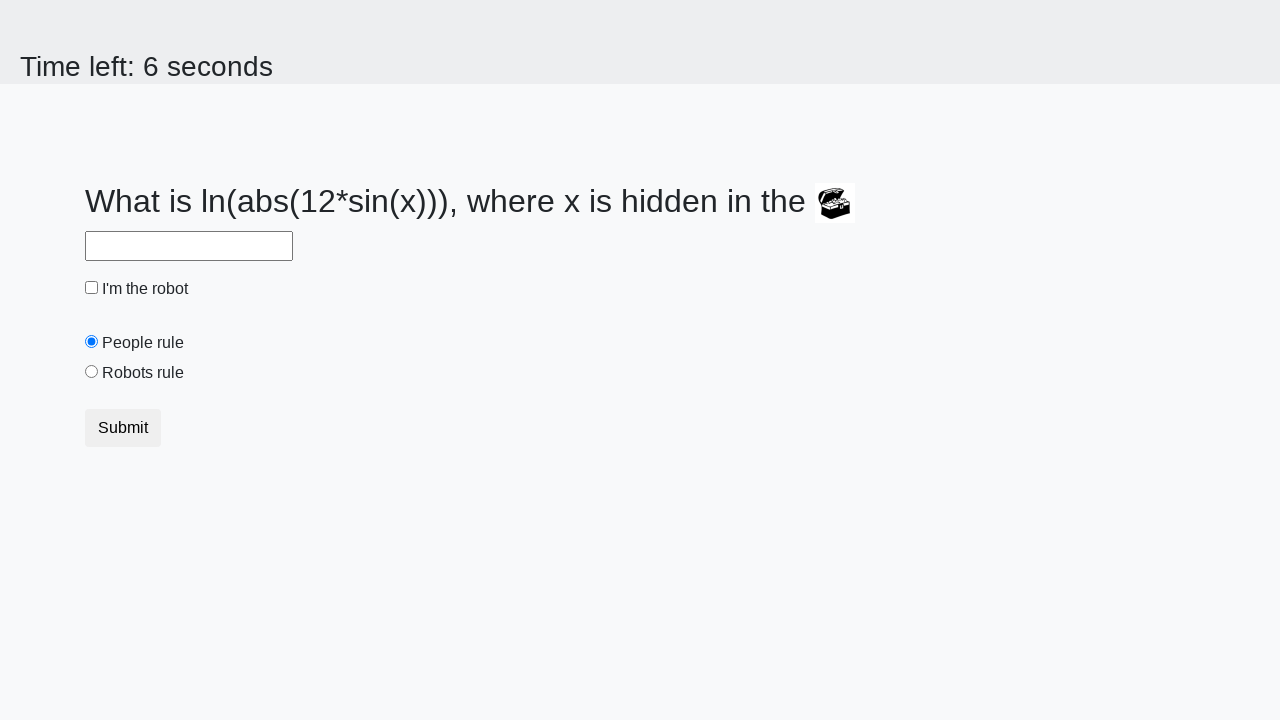

Retrieved custom attribute 'valuex' from treasure element
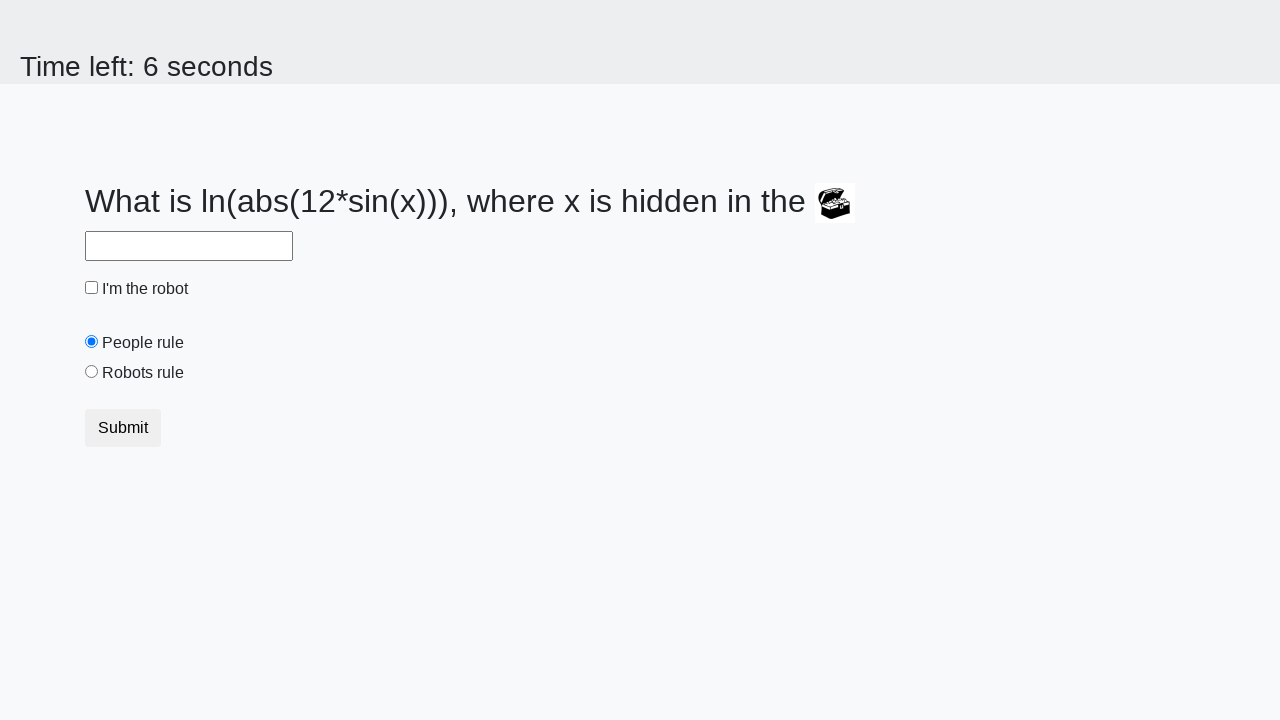

Calculated answer using formula log(|12 * sin(x)|)
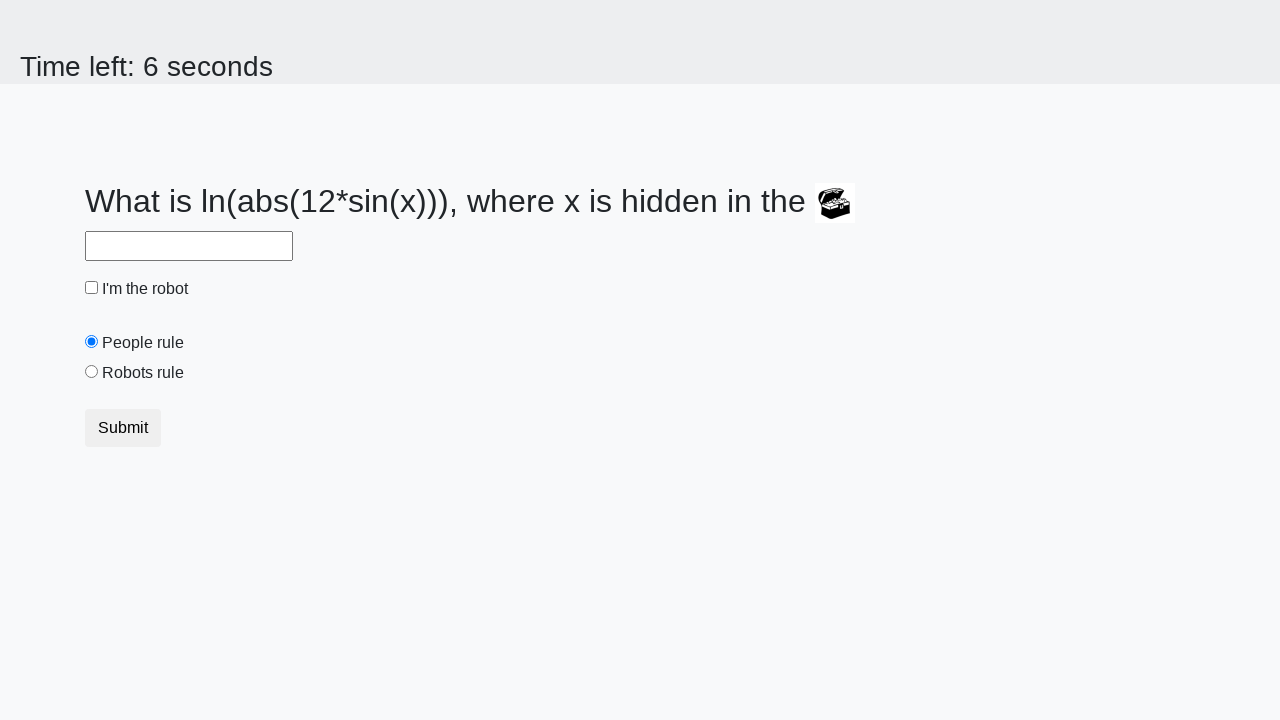

Filled answer field with calculated value on #answer
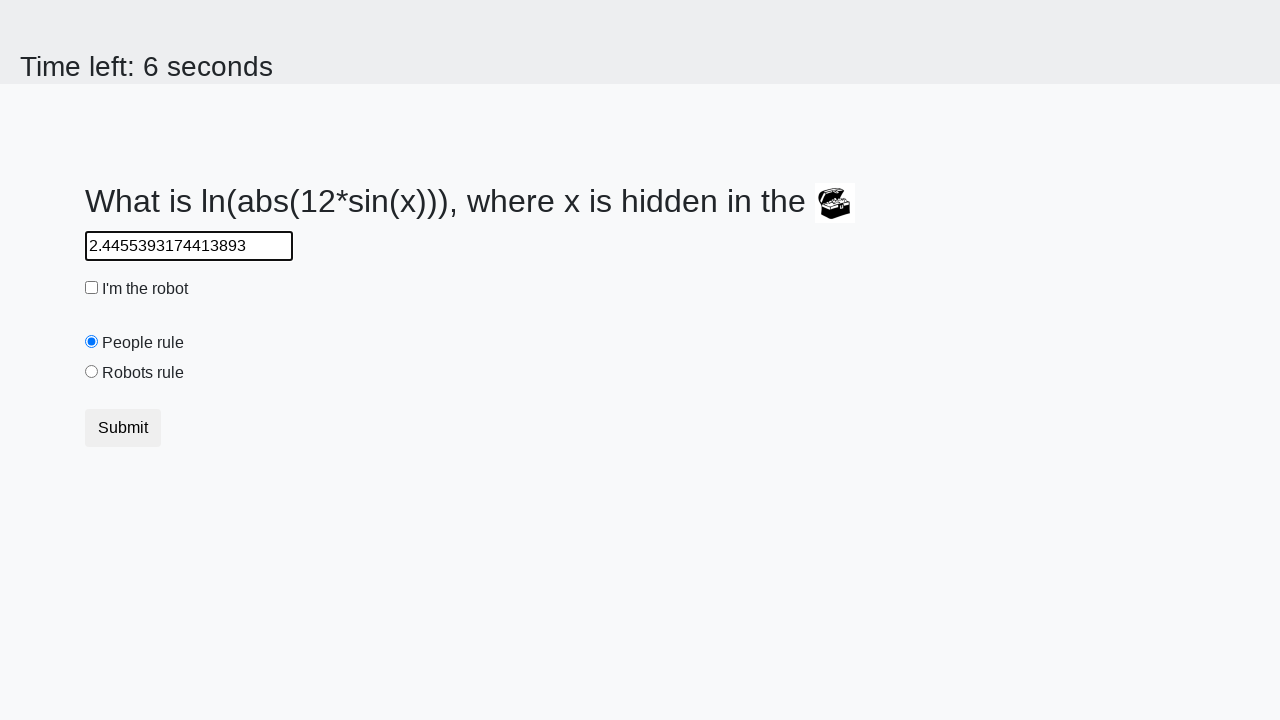

Selected 'robots' radio button option at (92, 372) on [value='robots']
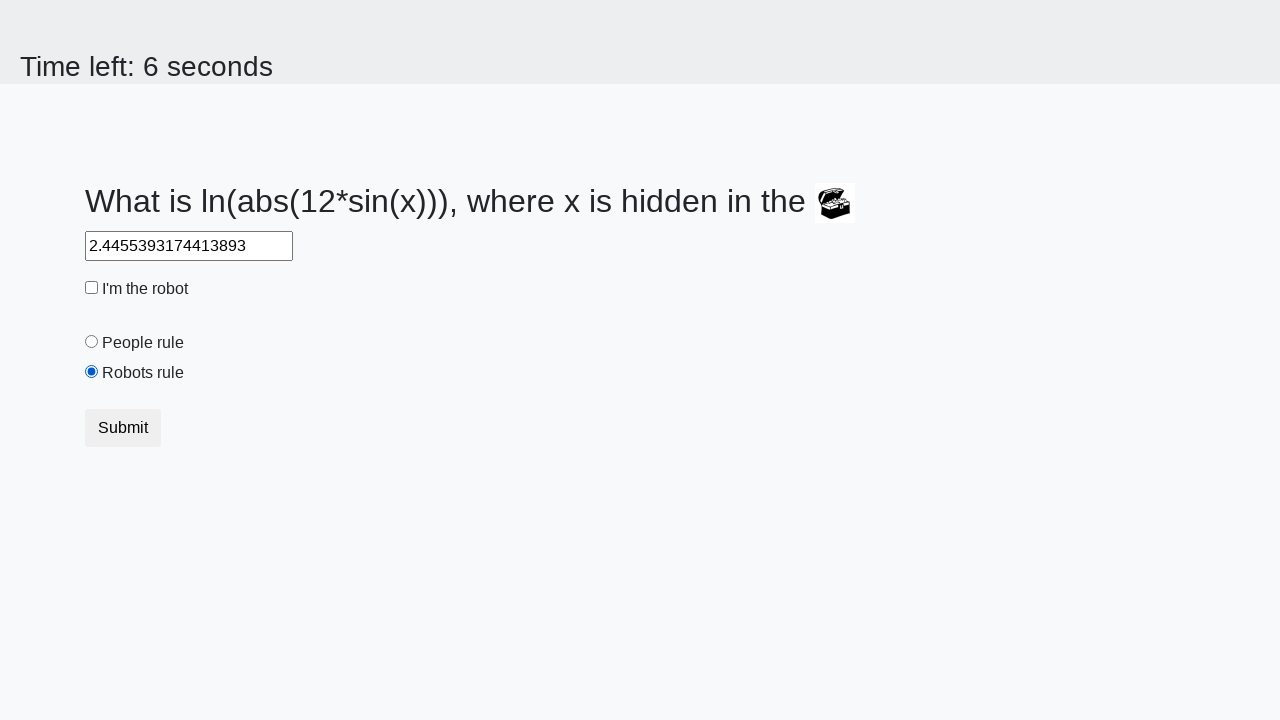

Checked the robot checkbox at (92, 288) on #robotCheckbox
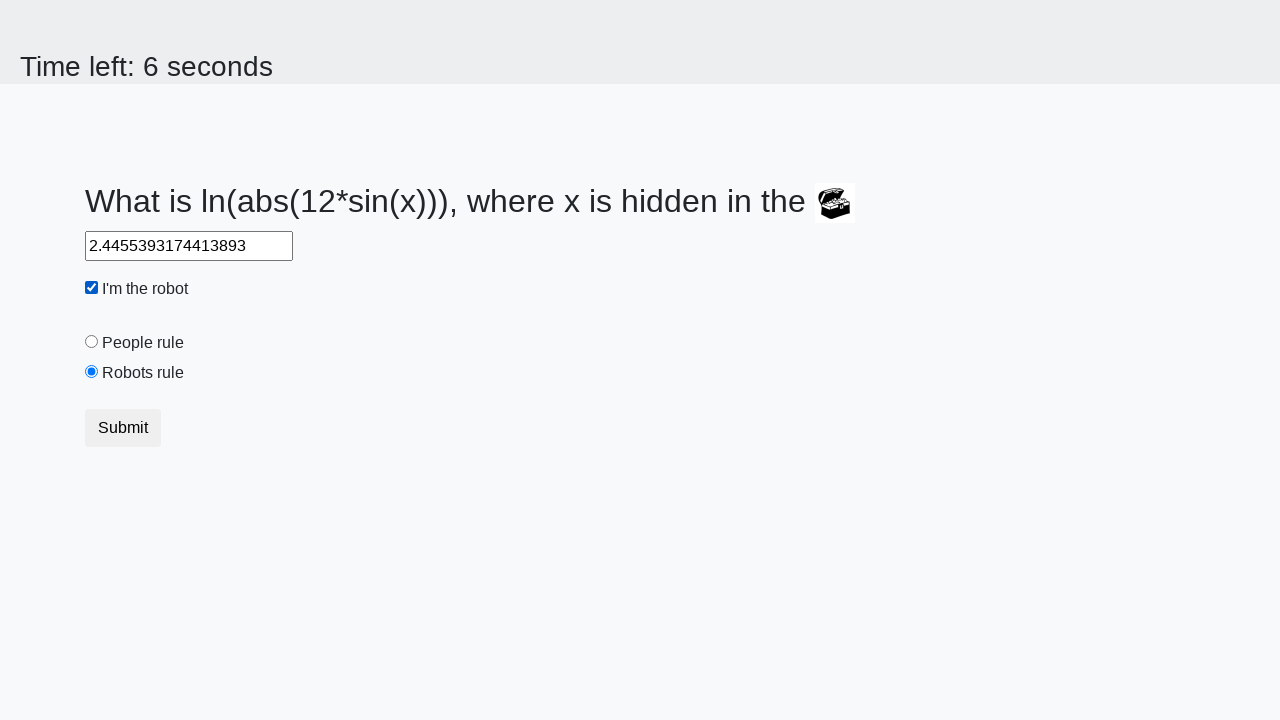

Clicked submit button to complete form submission at (123, 428) on .btn.btn-default
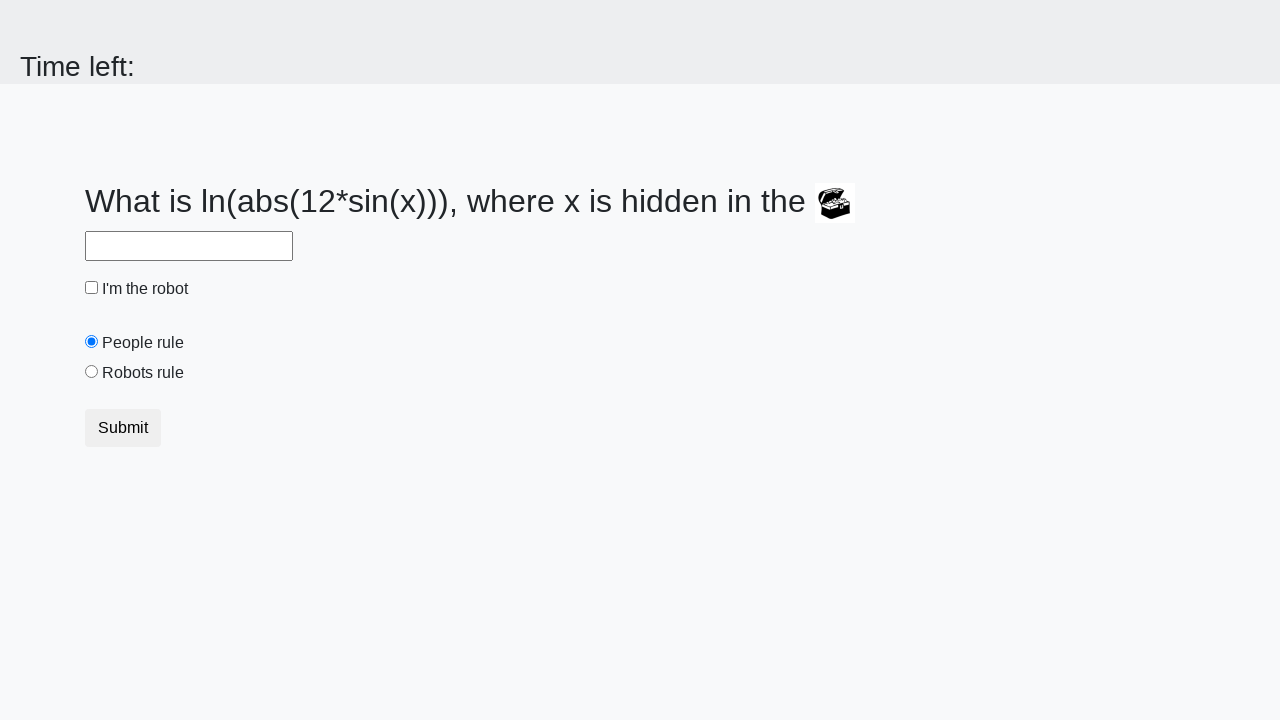

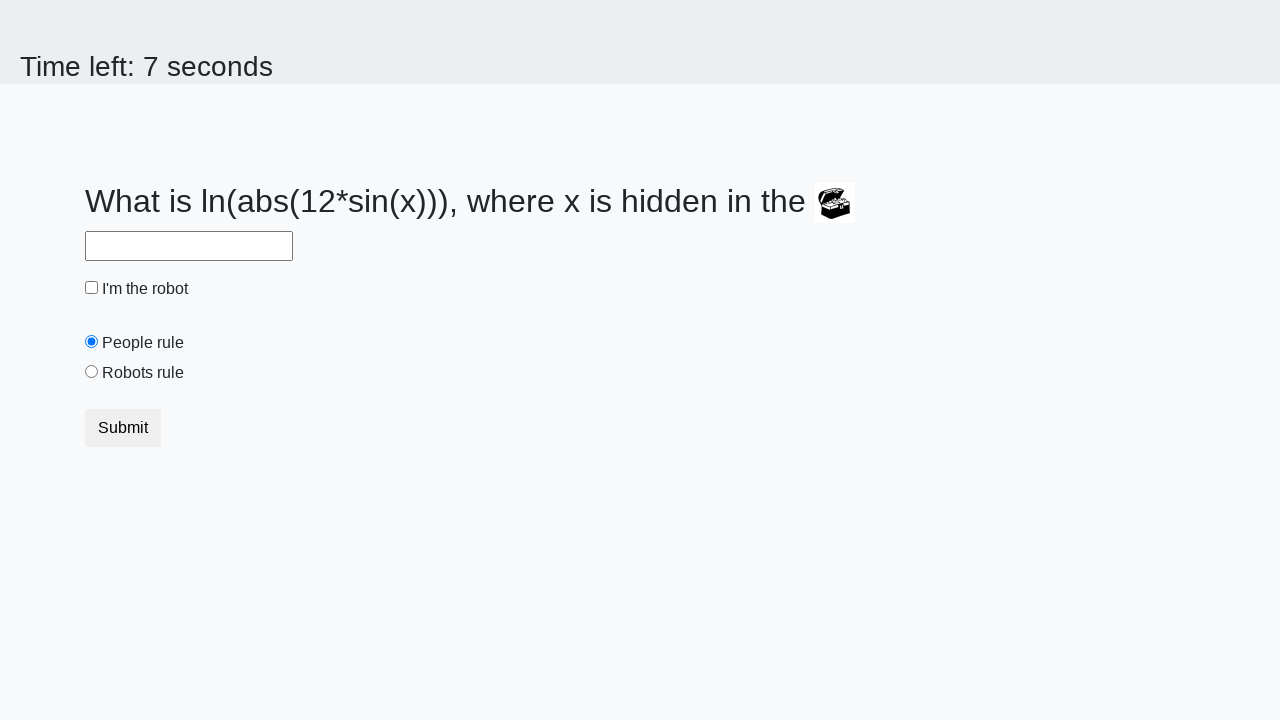